Tests registration validation when first name field is left empty

Starting URL: https://www.sharelane.com/cgi-bin/register.py?page=1&zip_code=11111

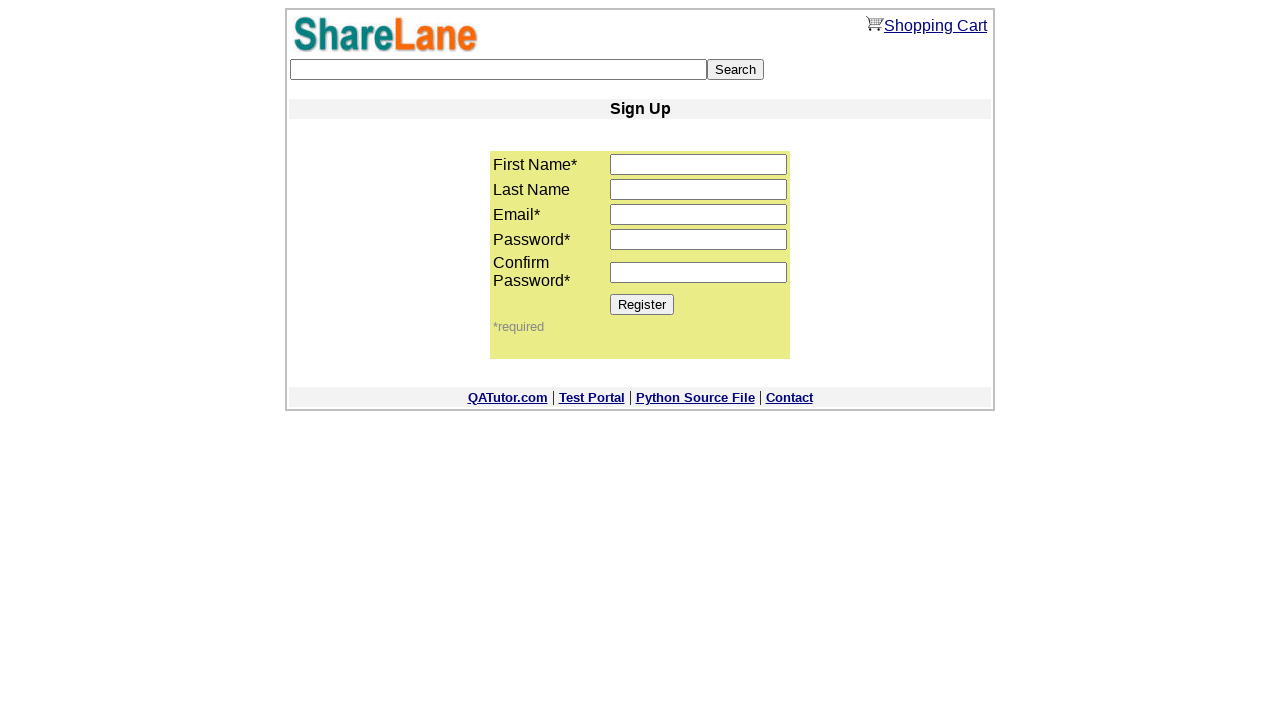

Left first name field empty on input[name='first_name']
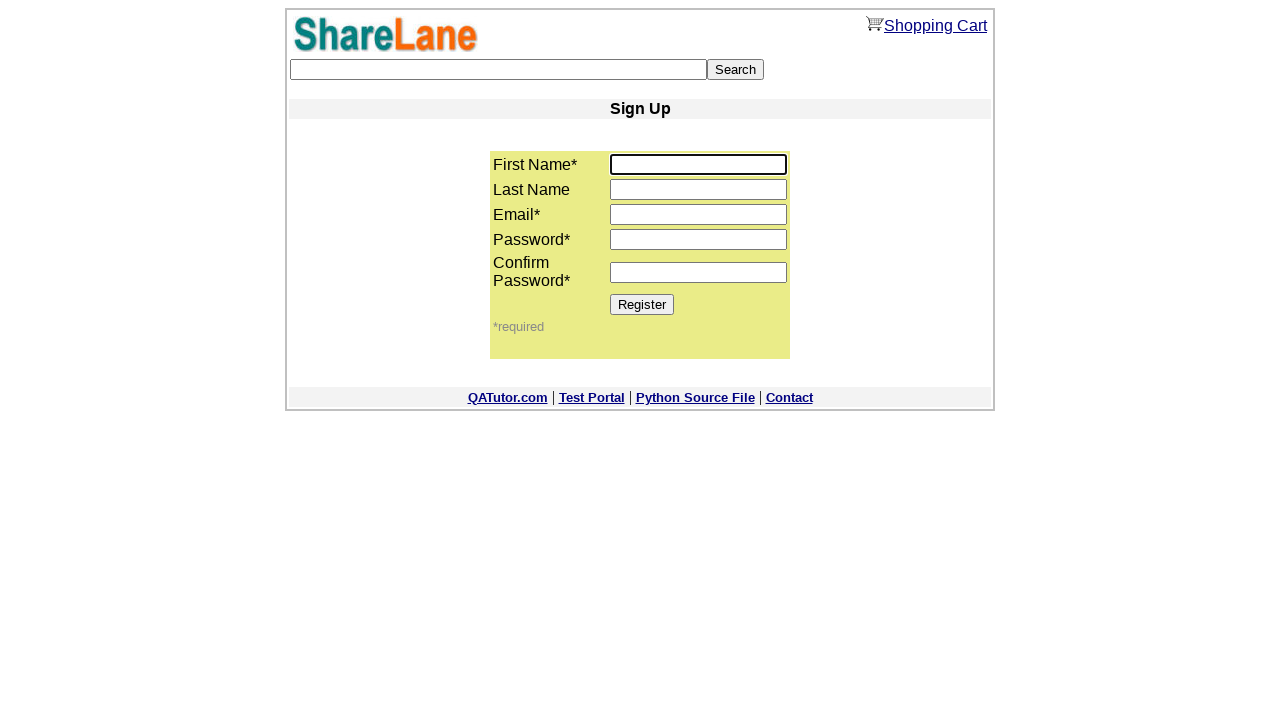

Filled last name field with 'Krautsov' on input[name='last_name']
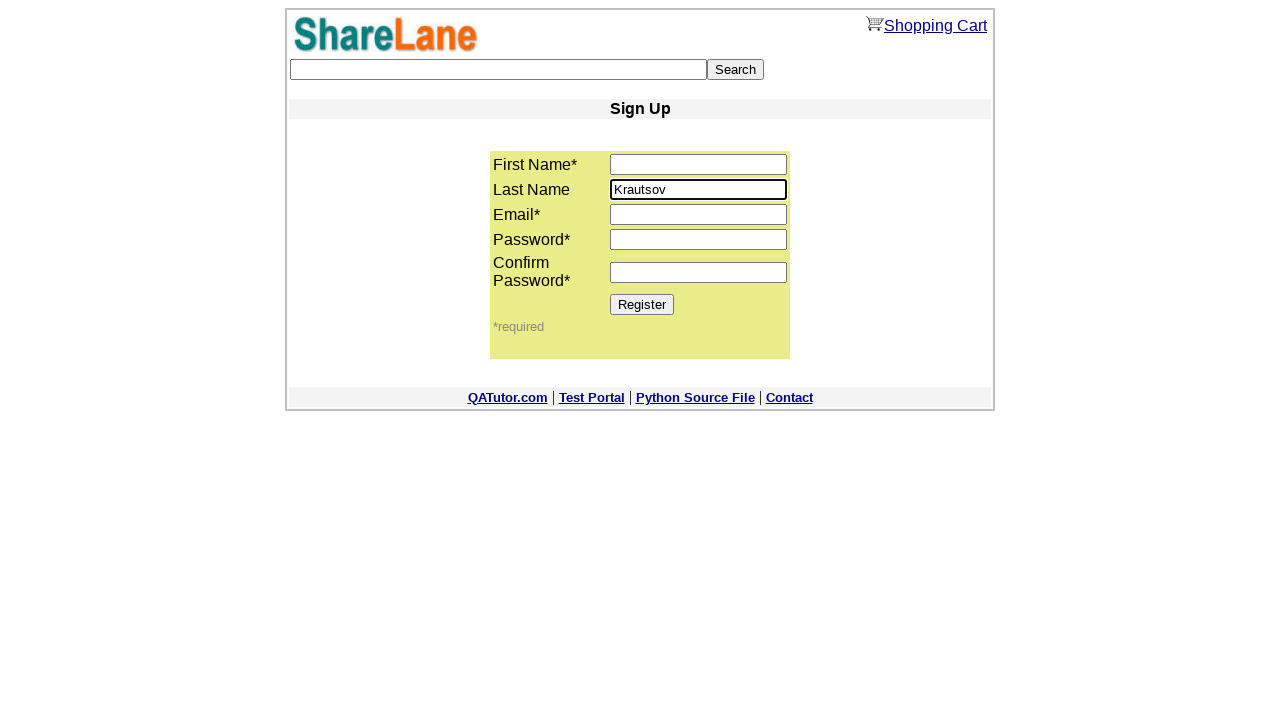

Filled email field with 'vyach@gmail.ru' on input[name='email']
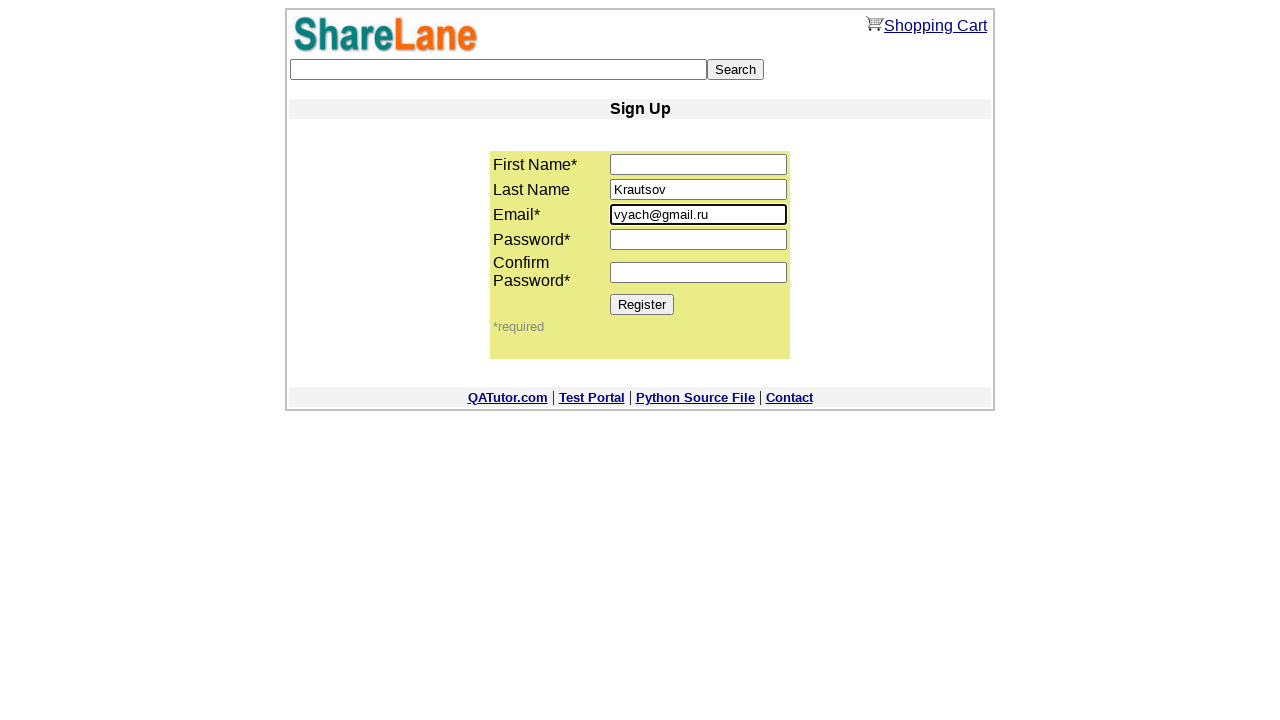

Filled password field with '55555' on //input[@name='password1']
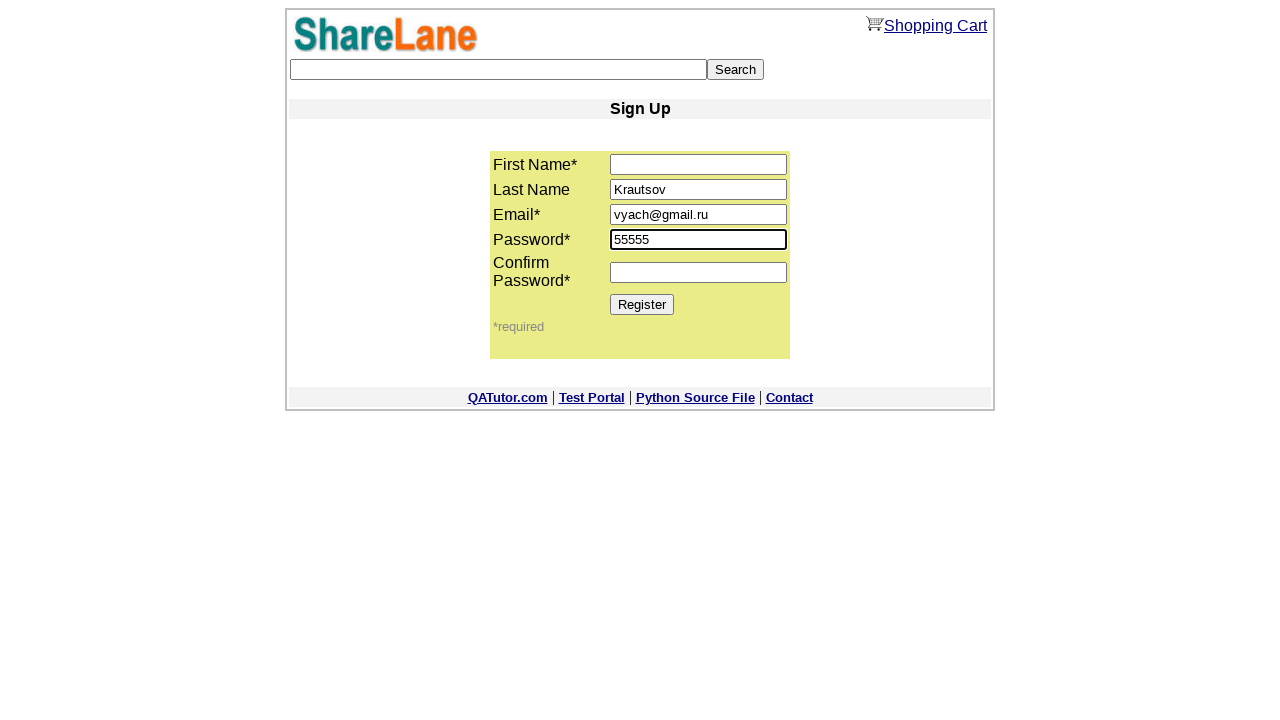

Filled password confirmation field with '55555' on //input[@name='password2']
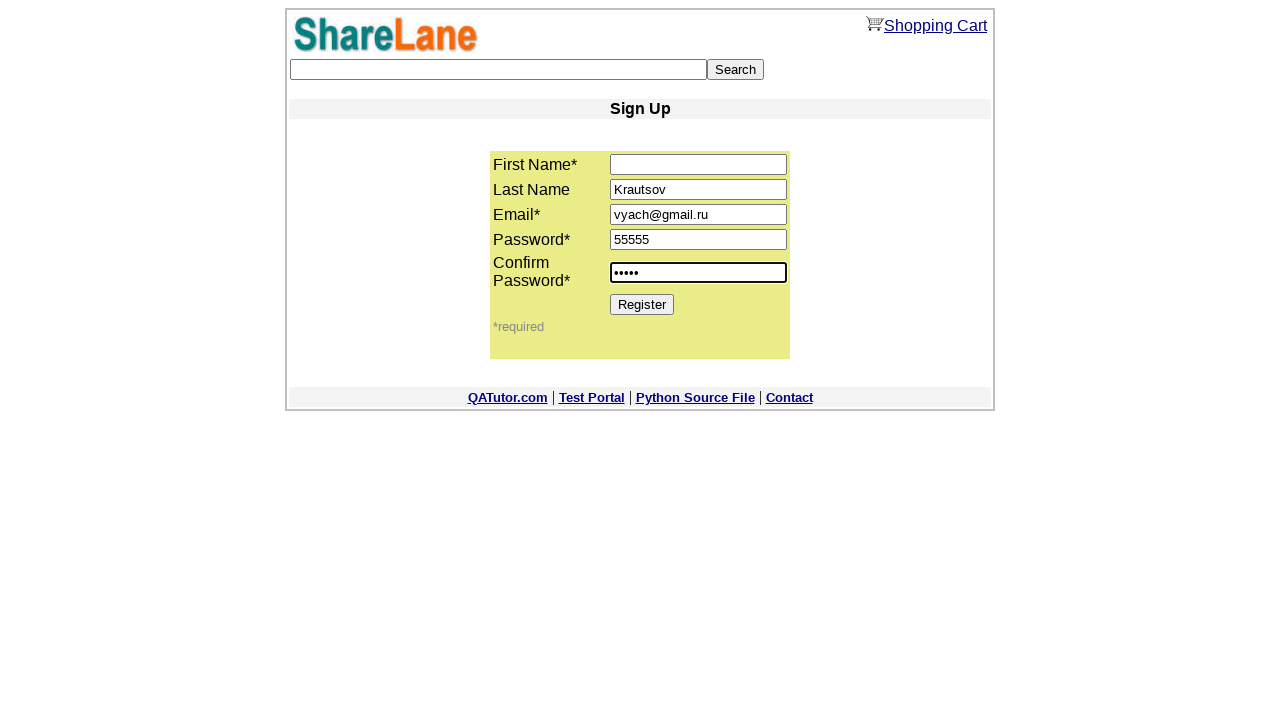

Clicked Register button to submit form with empty first name at (642, 304) on [value='Register']
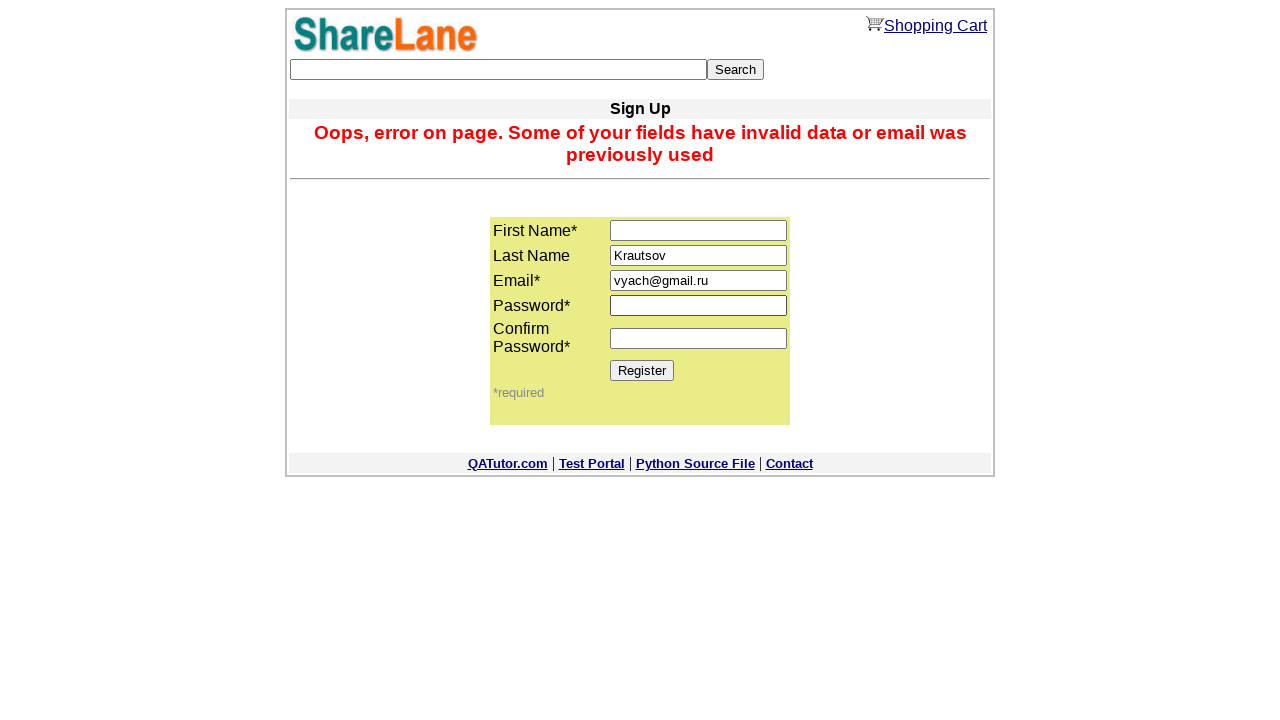

Error message appeared, validating first name requirement
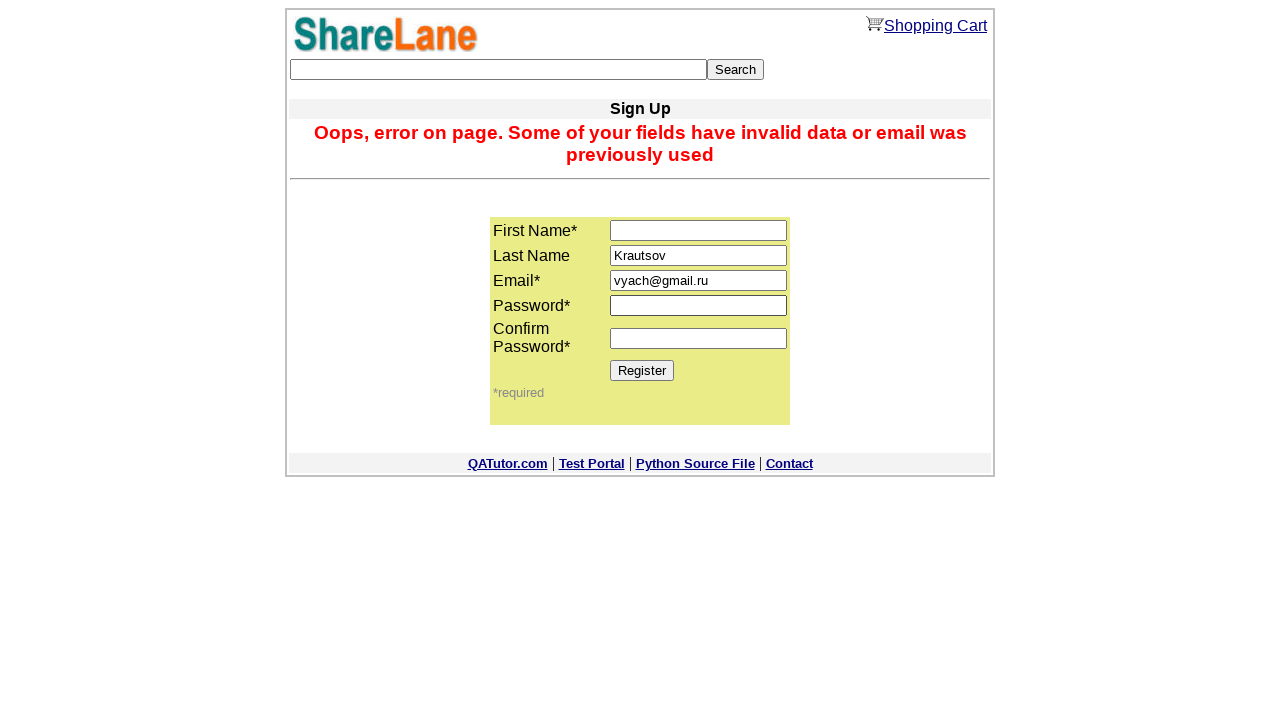

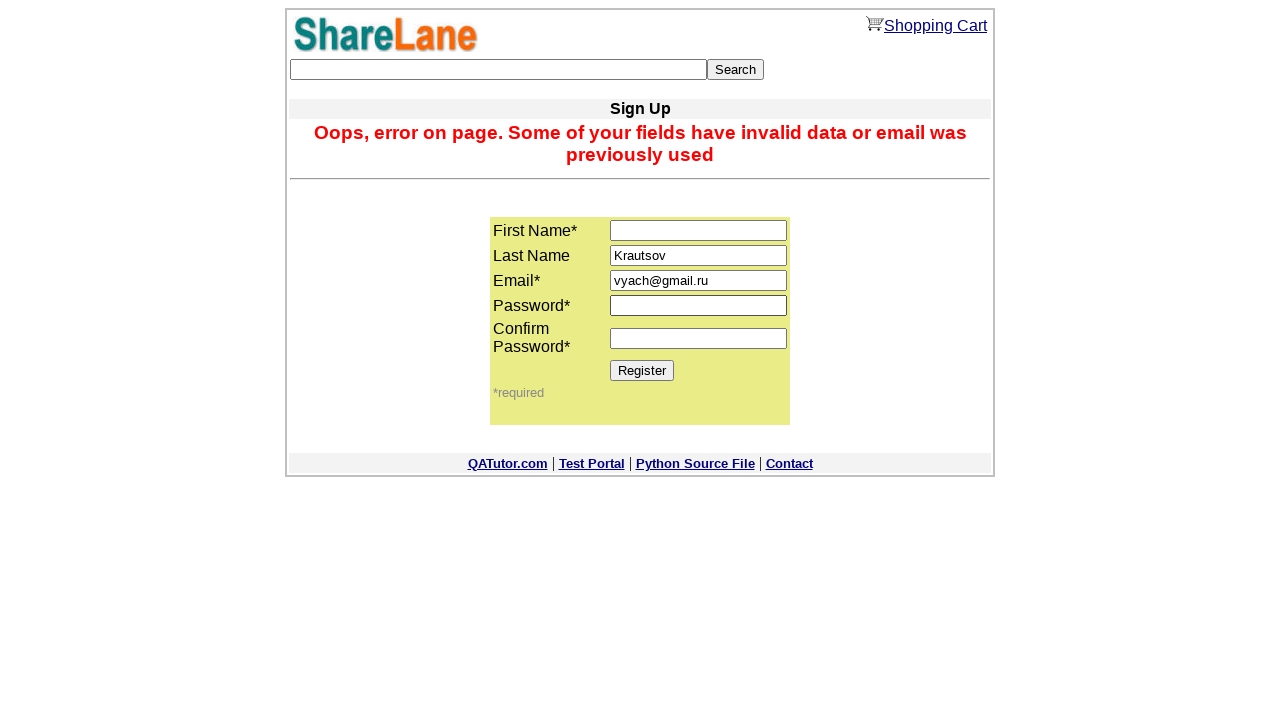